Tests form registration by filling in first name, last name, and email fields, then submitting the form and verifying successful registration message

Starting URL: http://suninjuly.github.io/registration1.html

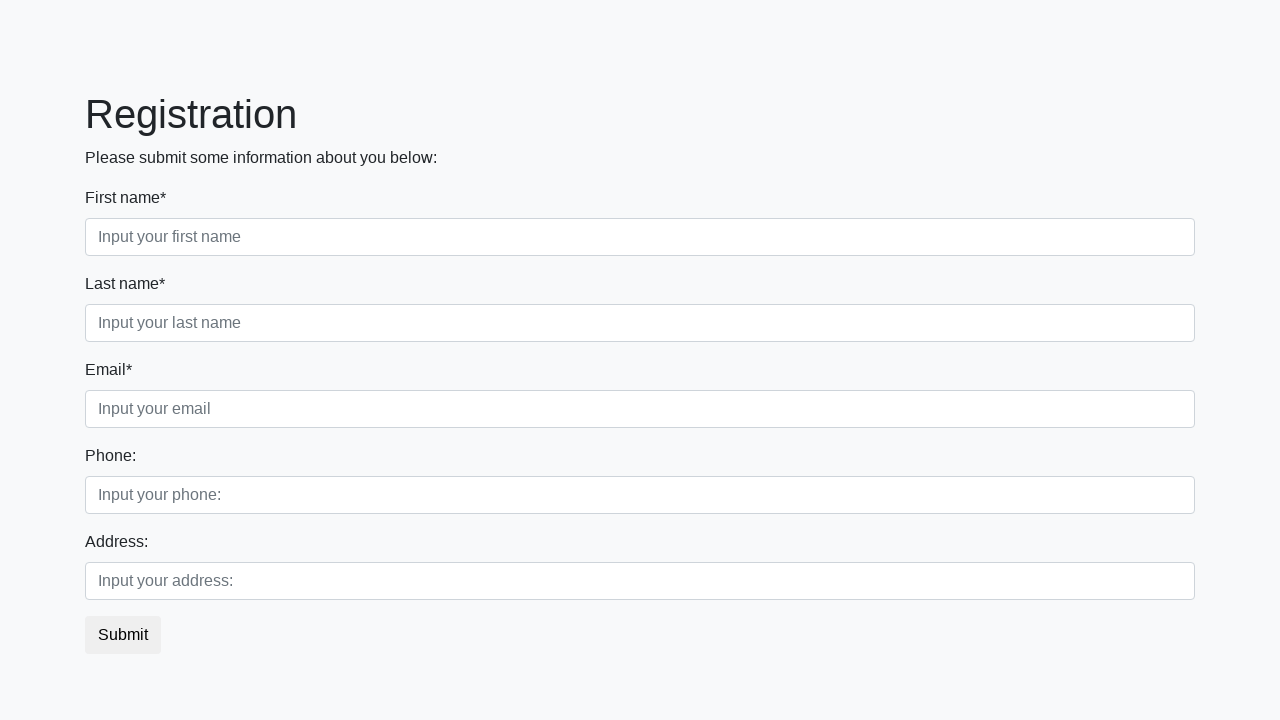

Filled first name field with 'John' on .first_block .first
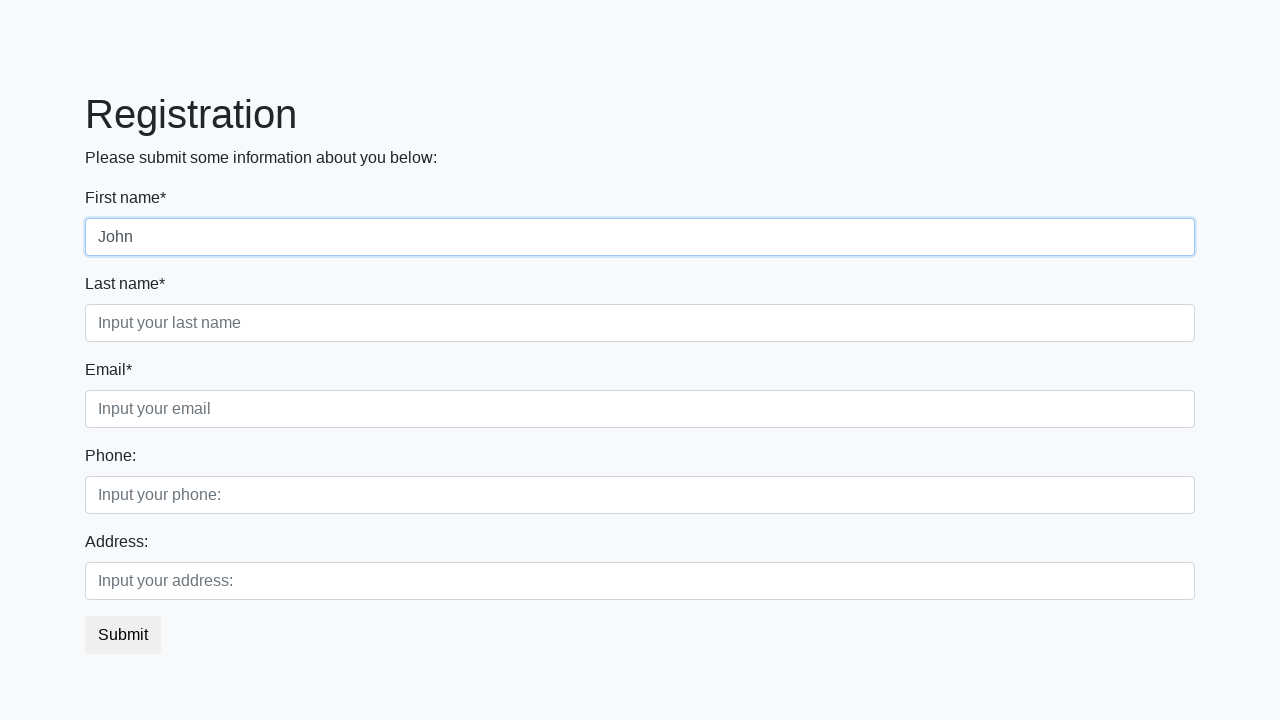

Filled last name field with 'Smith' on .first_block .second
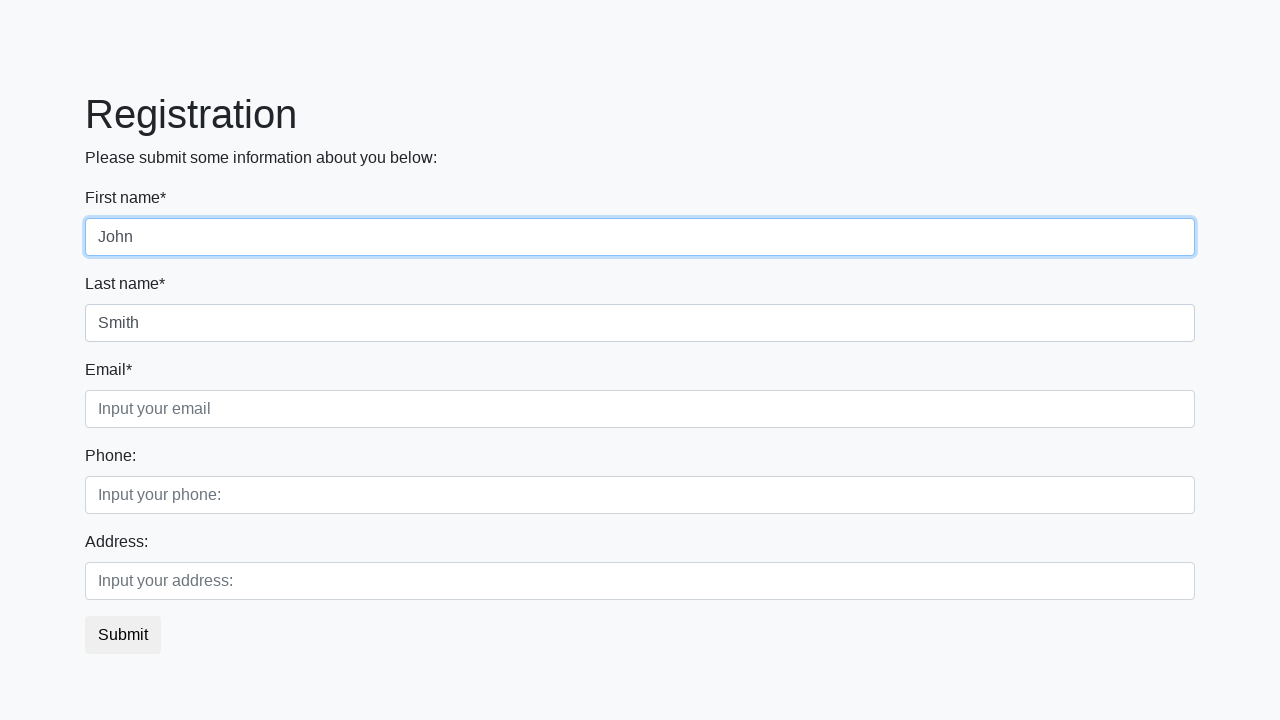

Filled email field with 'john.smith@example.com' on .first_block .third
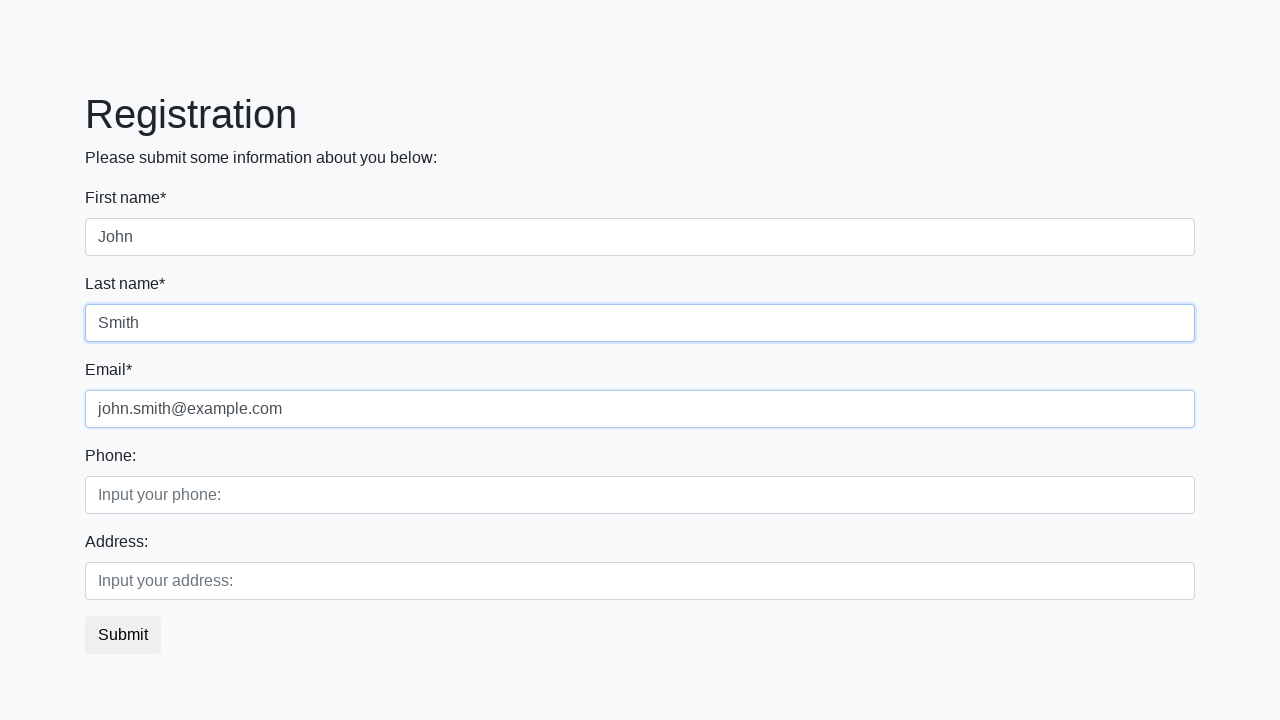

Clicked submit button to register at (123, 635) on button.btn
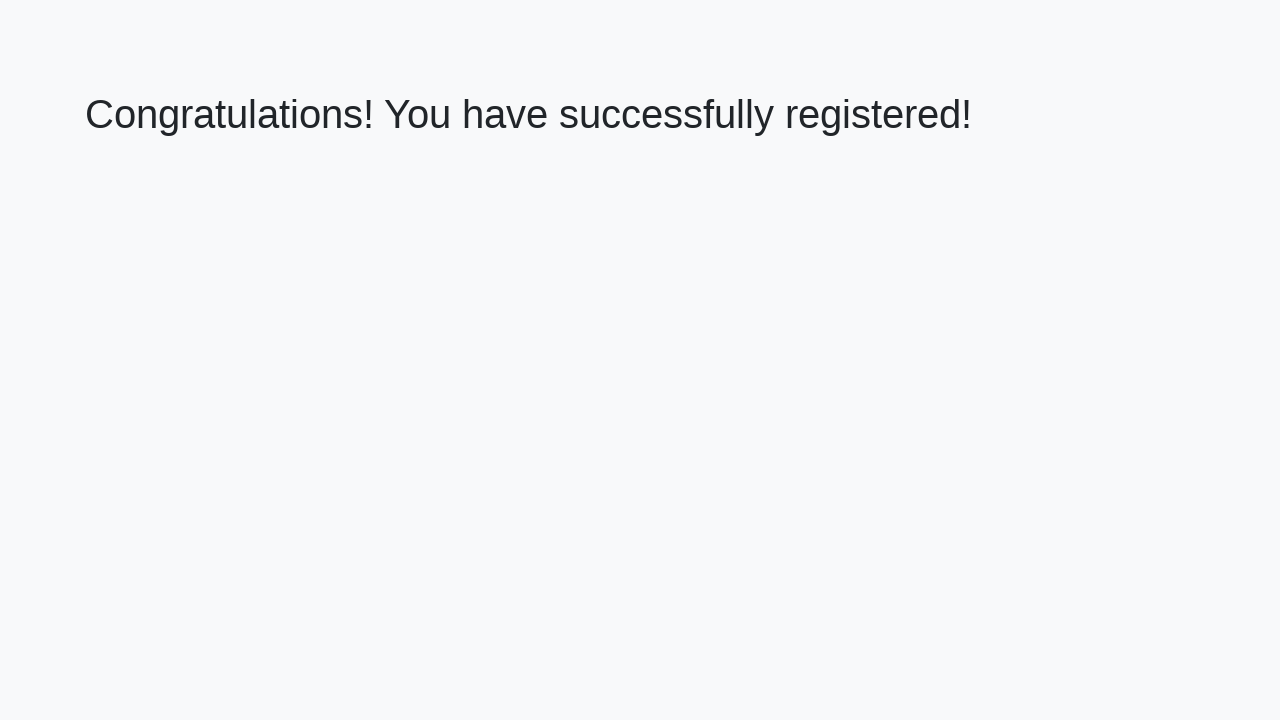

Success message heading loaded
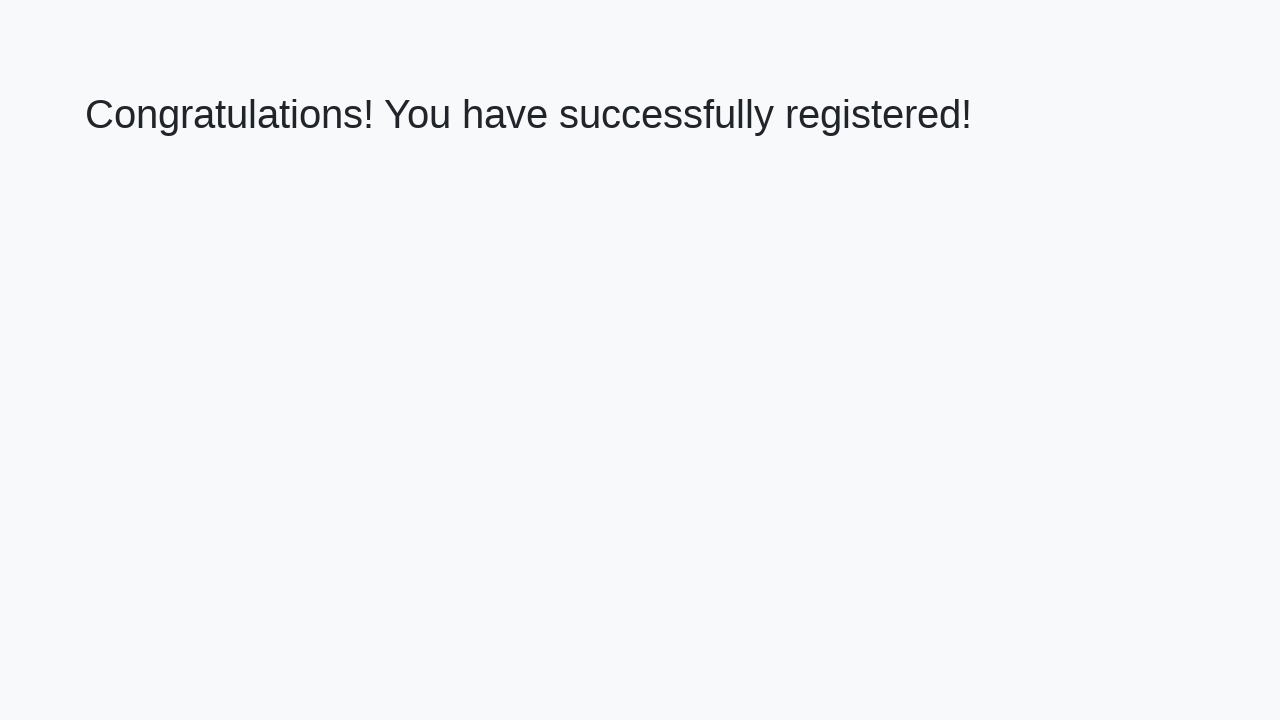

Retrieved success message text: 'Congratulations! You have successfully registered!'
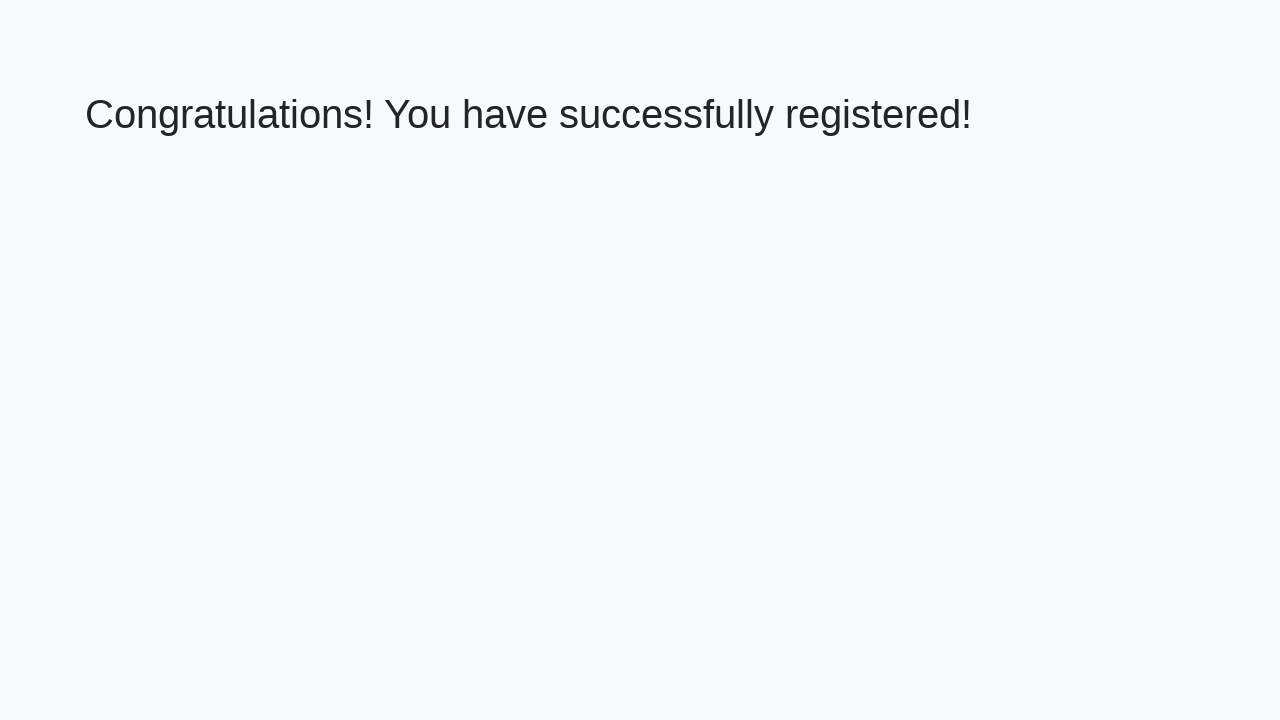

Verified successful registration message
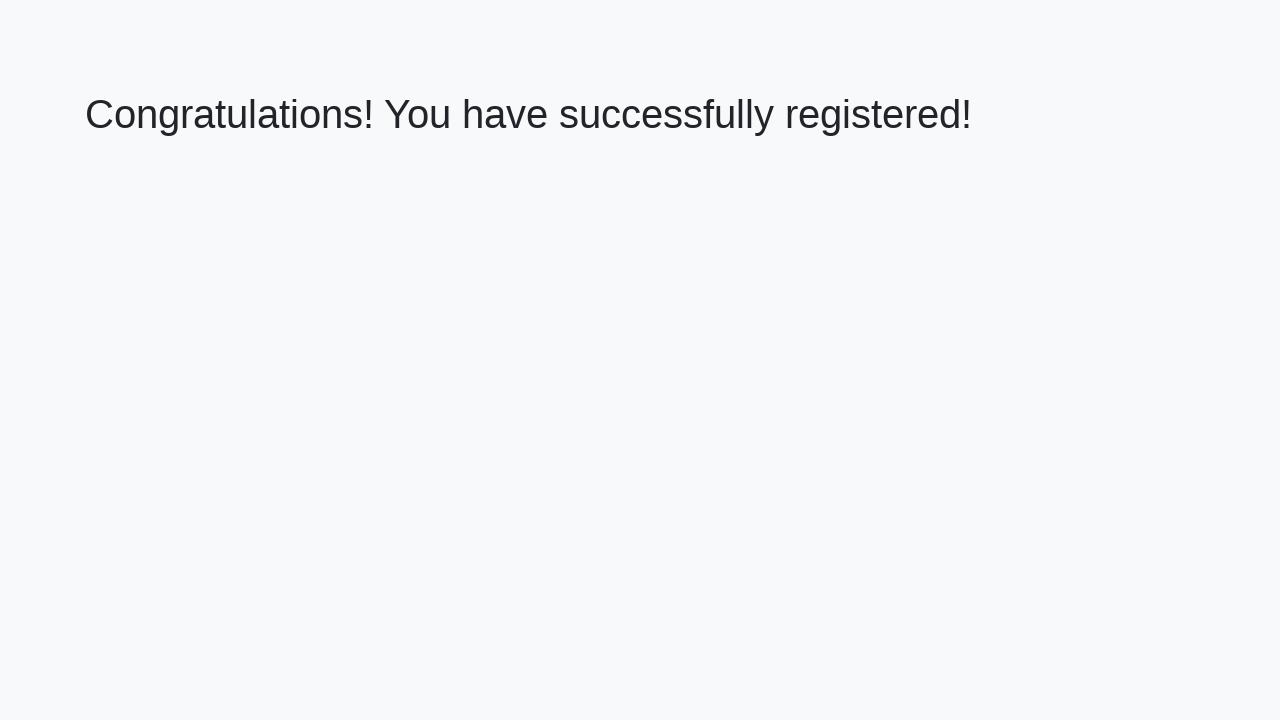

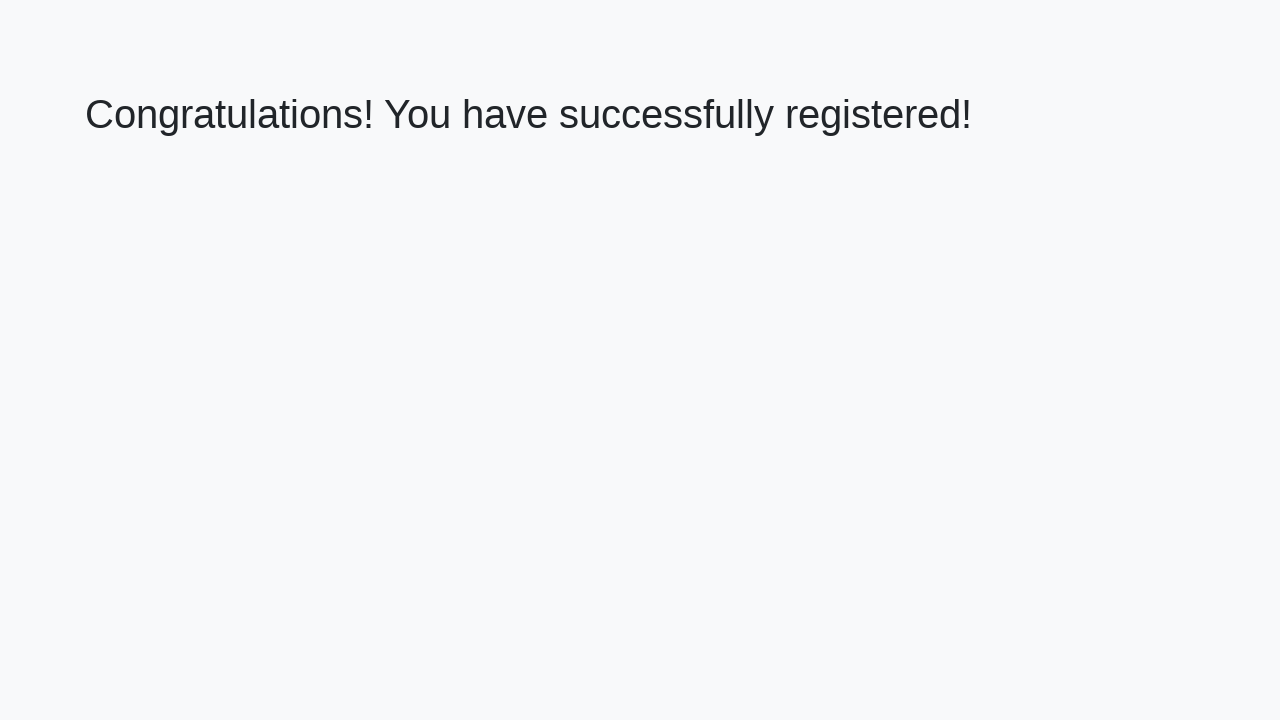